Tests adding specific grocery items (Cucumber, Brocolli, Beetroot) to the shopping cart on a practice e-commerce site by finding products by name and clicking their "Add to cart" buttons.

Starting URL: https://rahulshettyacademy.com/seleniumPractise/

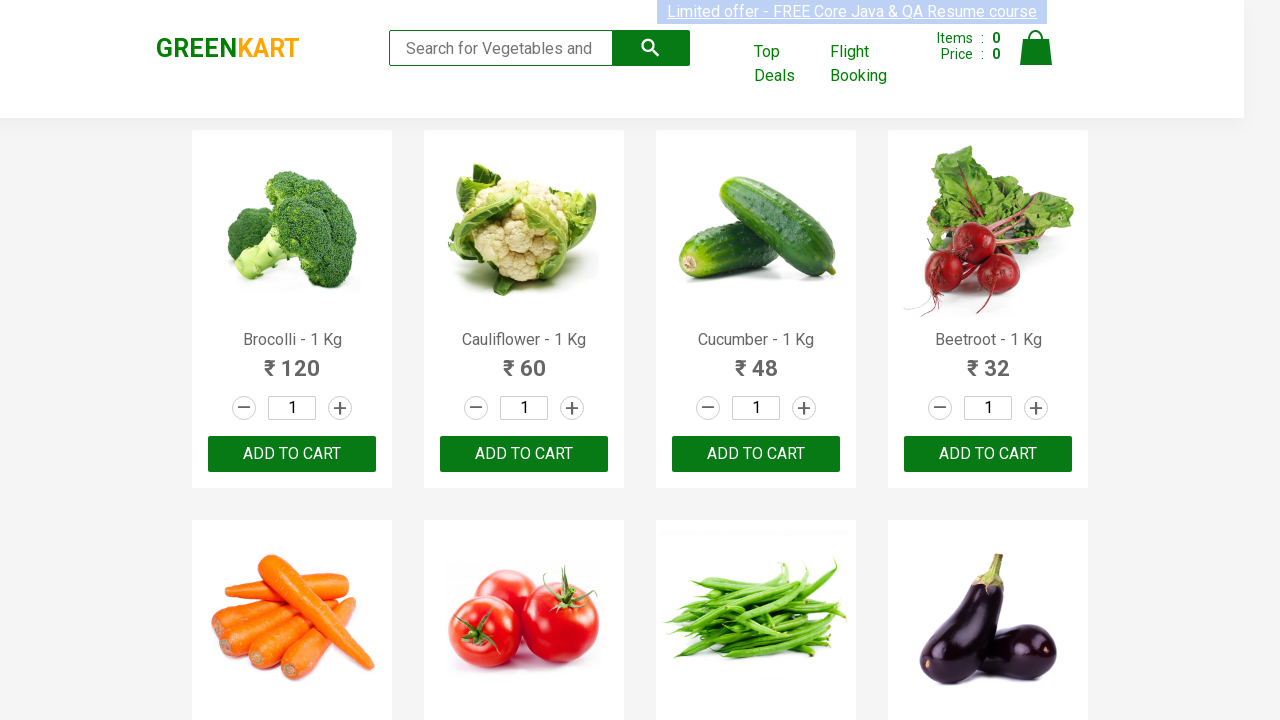

Waited for product names to load on the page
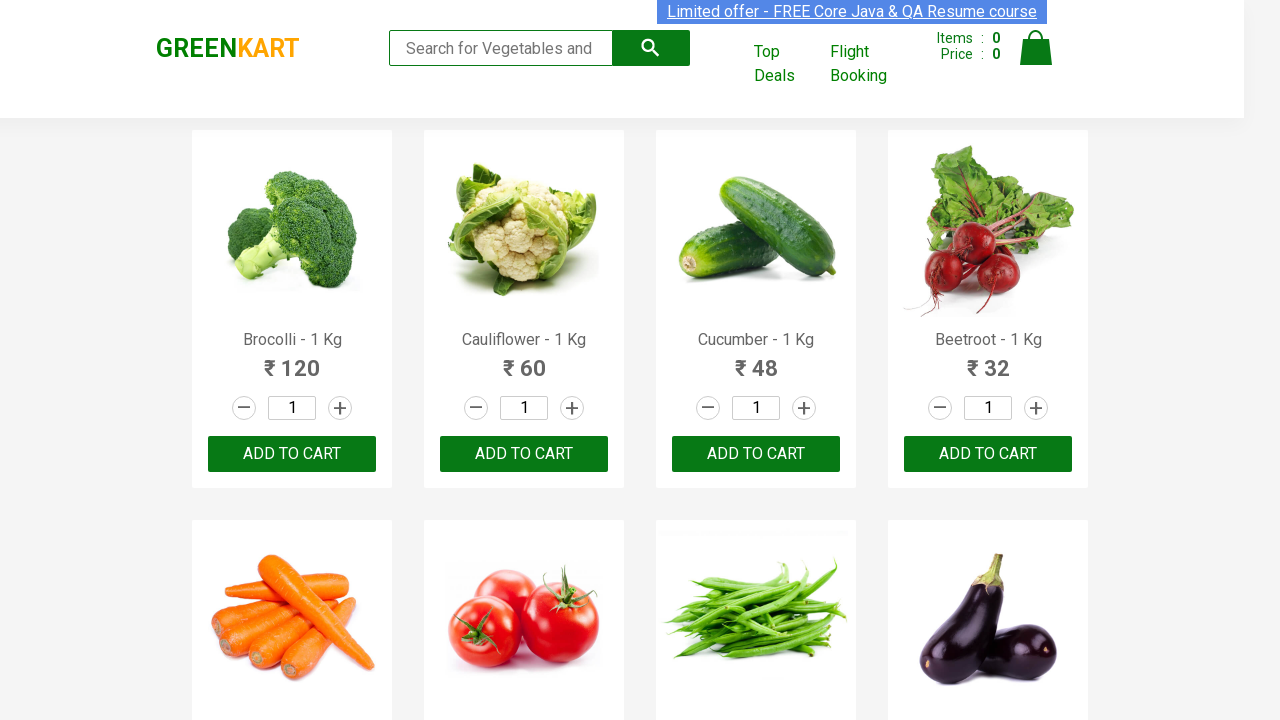

Retrieved all product name elements from the page
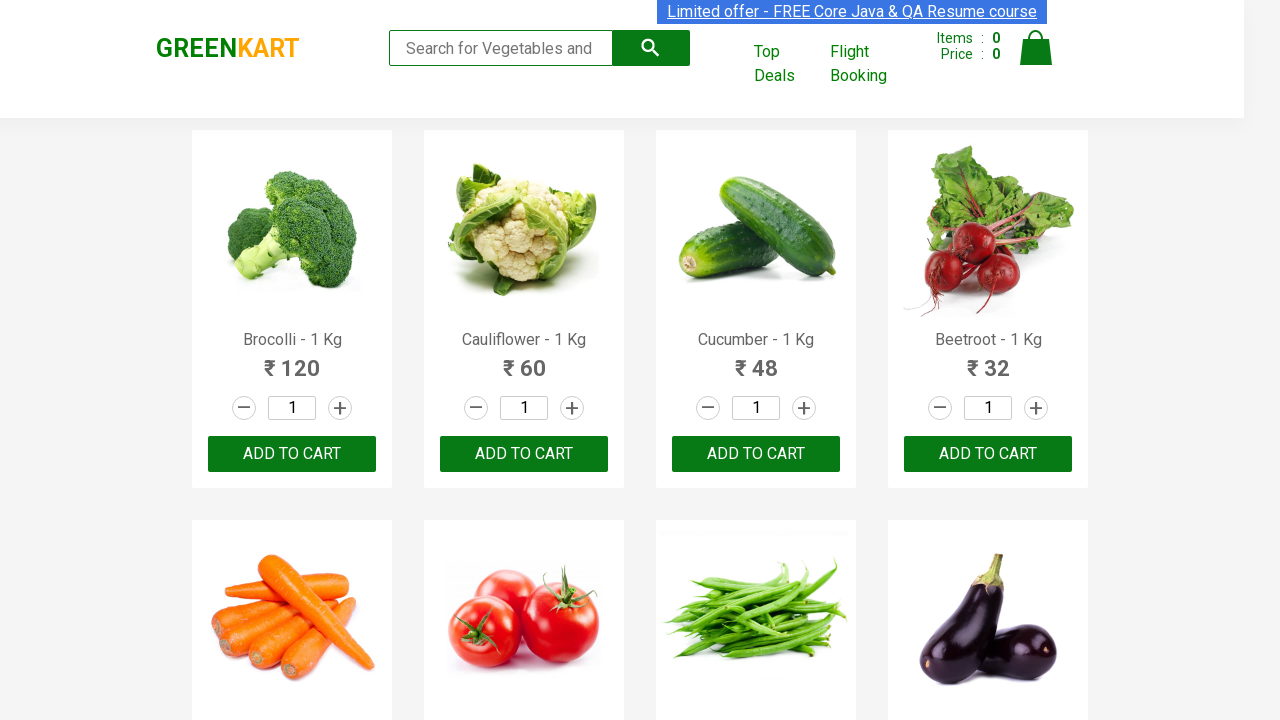

Retrieved product text: Brocolli - 1 Kg
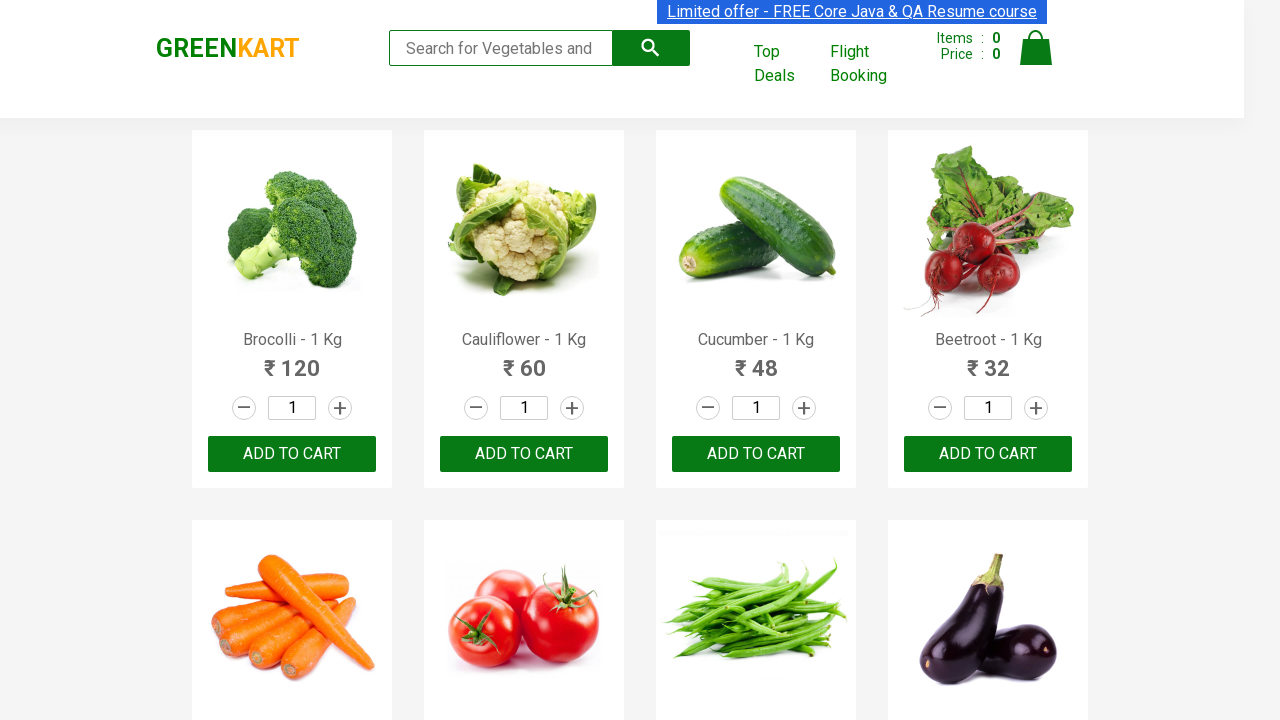

Clicked 'Add to cart' button for Brocolli at (292, 454) on xpath=//div[@class='product-action']/button >> nth=0
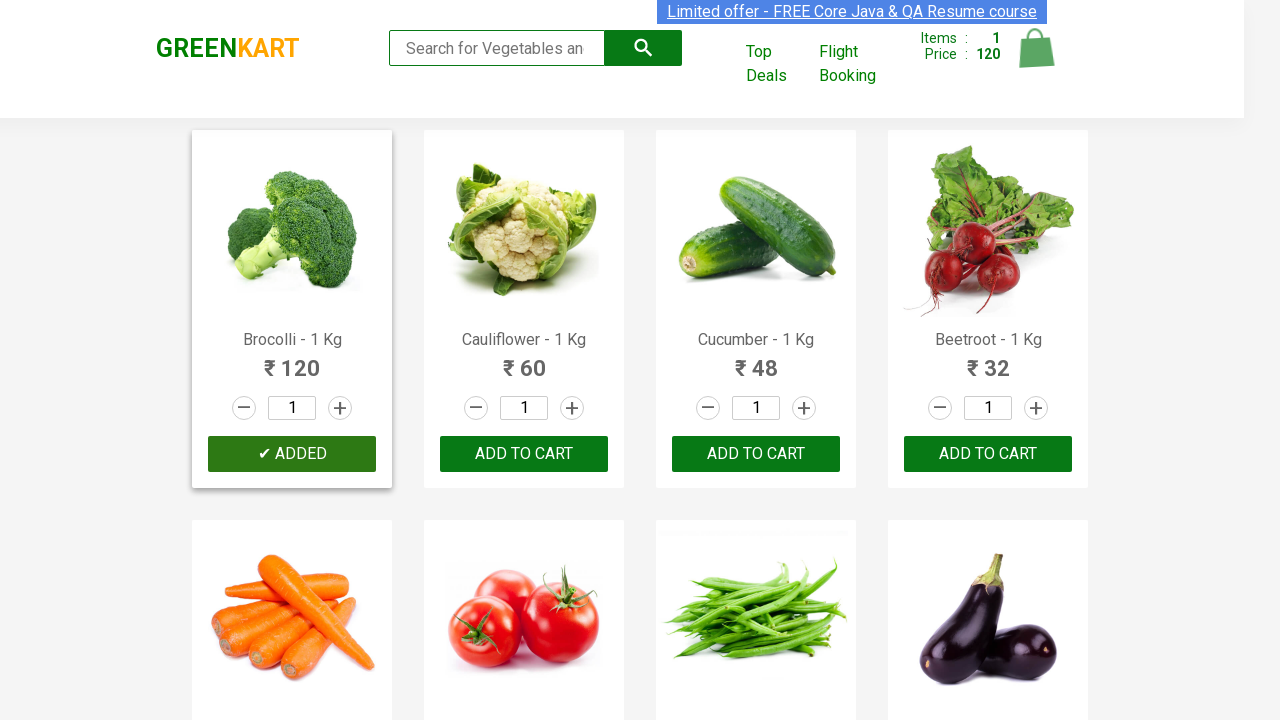

Retrieved product text: Cauliflower - 1 Kg
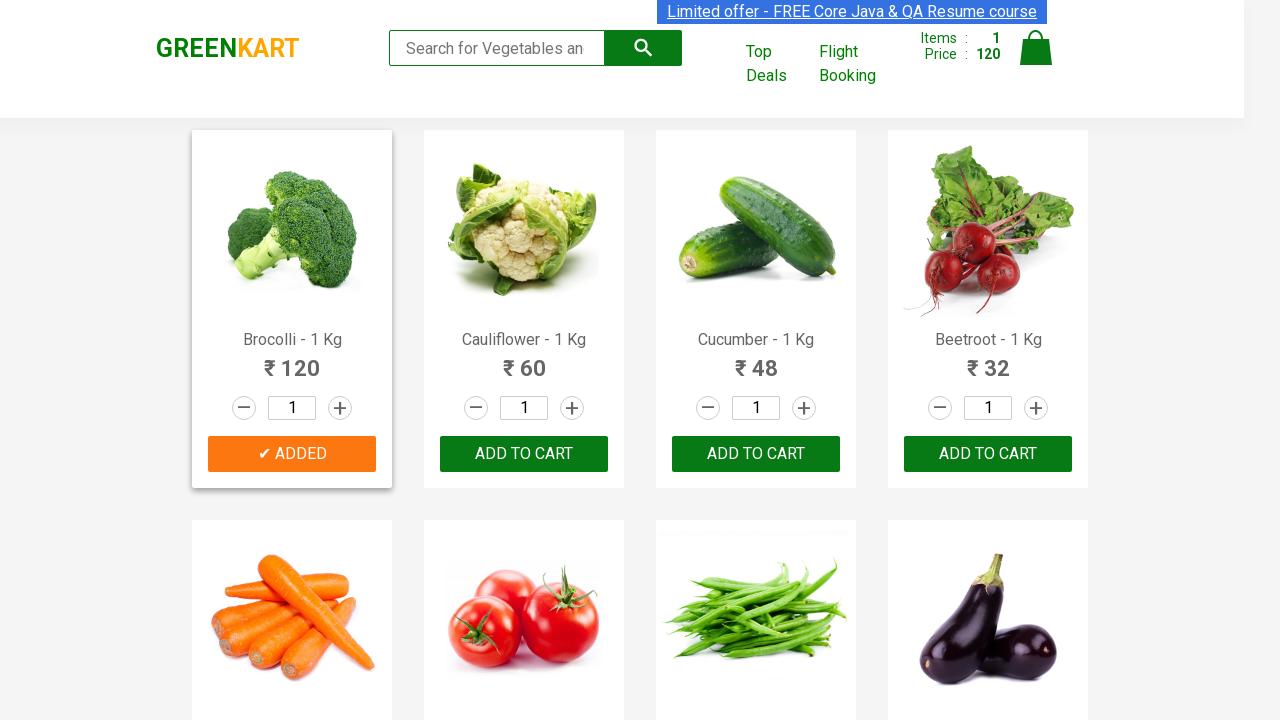

Retrieved product text: Cucumber - 1 Kg
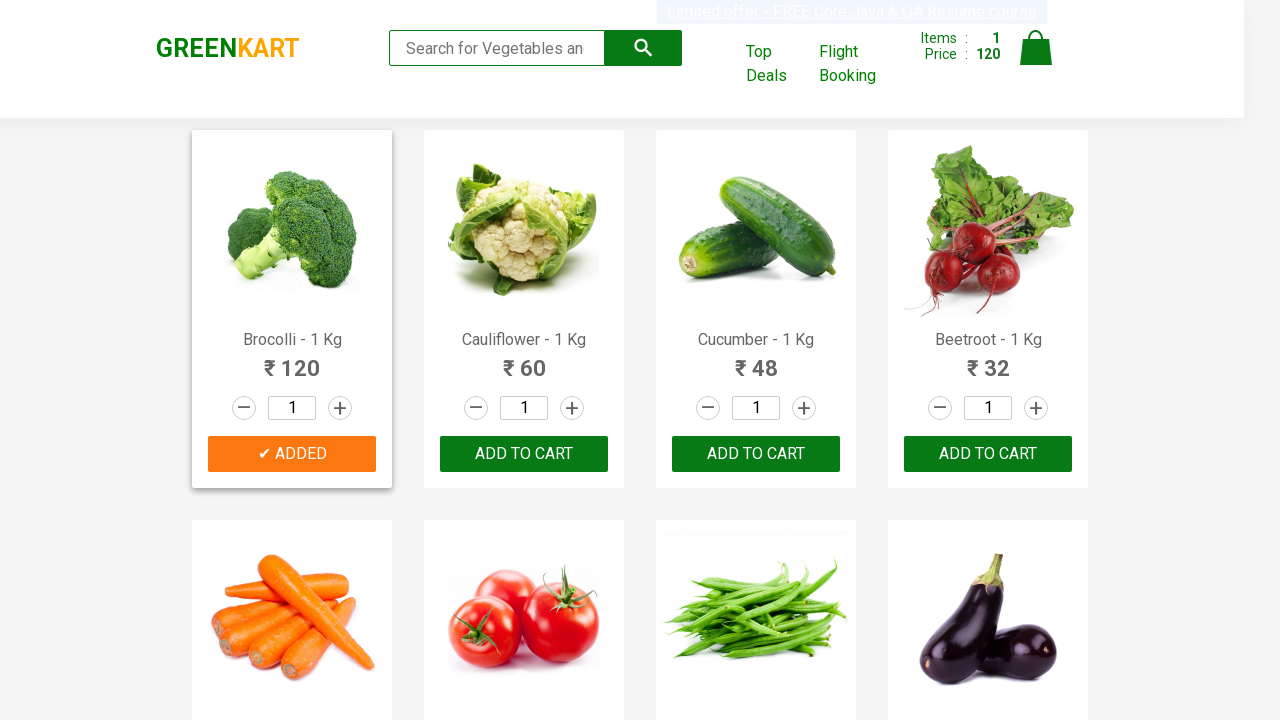

Clicked 'Add to cart' button for Cucumber at (756, 454) on xpath=//div[@class='product-action']/button >> nth=2
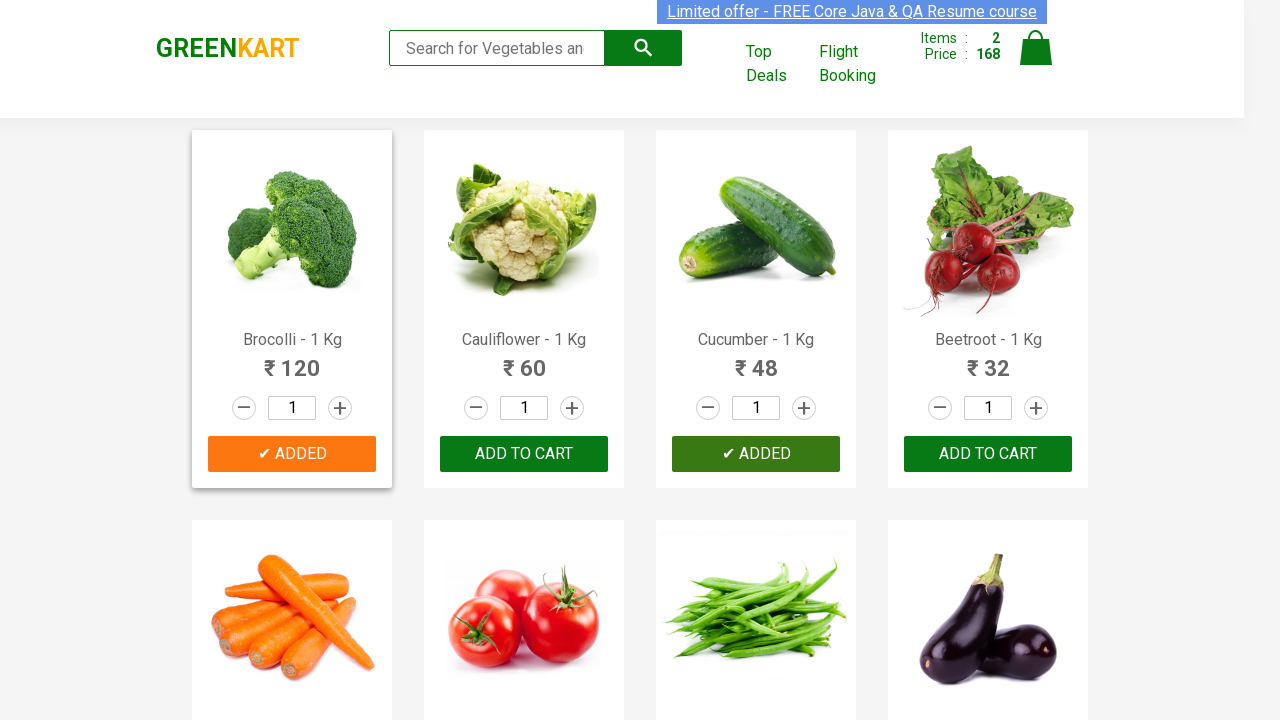

Retrieved product text: Beetroot - 1 Kg
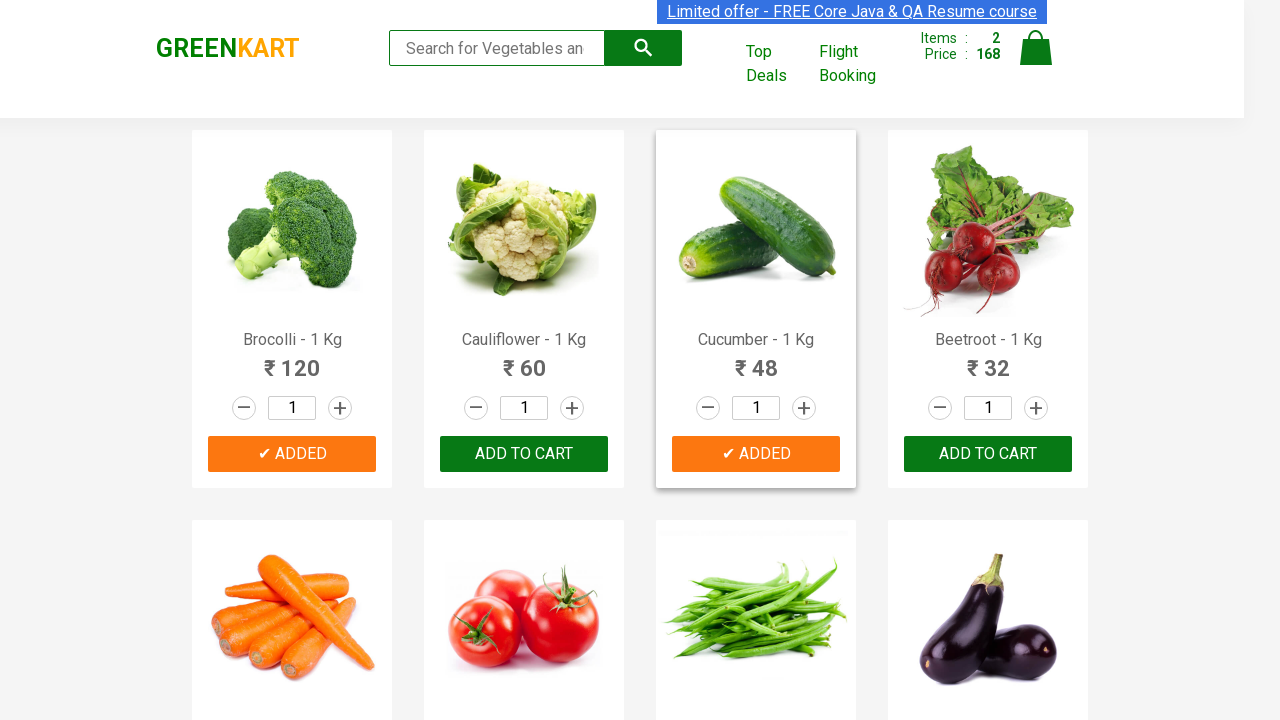

Clicked 'Add to cart' button for Beetroot at (988, 454) on xpath=//div[@class='product-action']/button >> nth=3
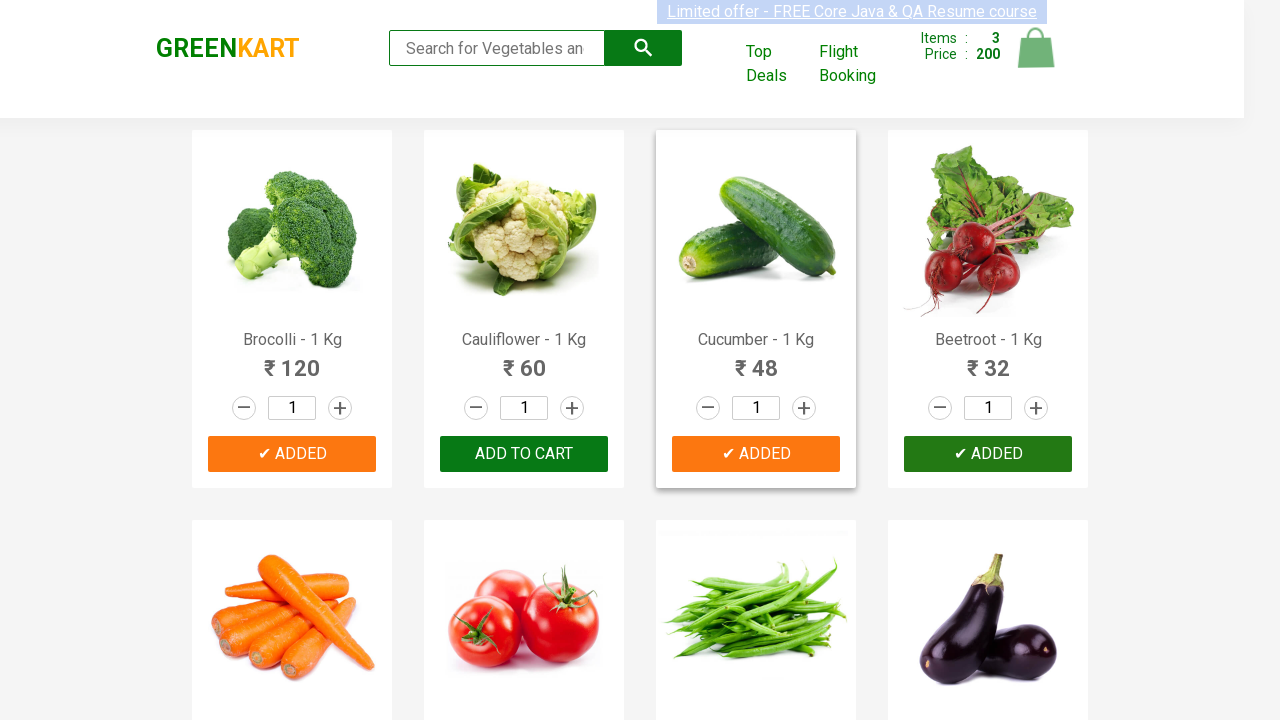

Successfully added all 3 required items to cart
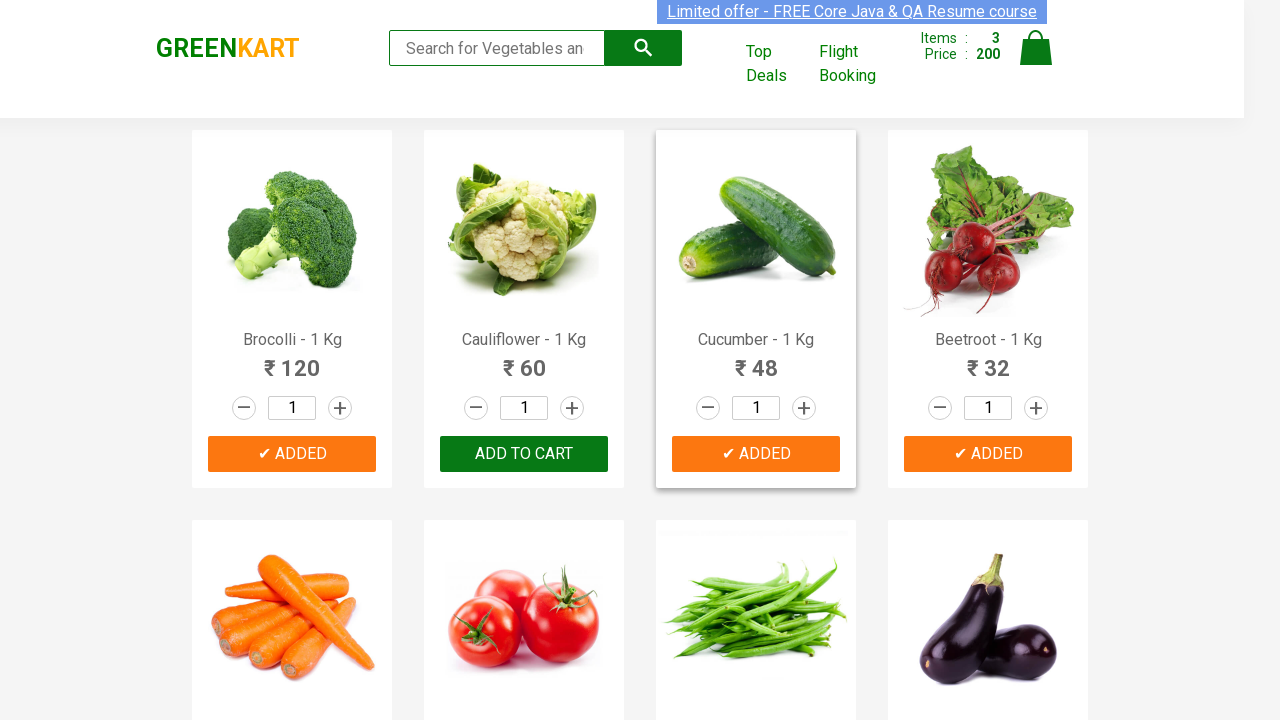

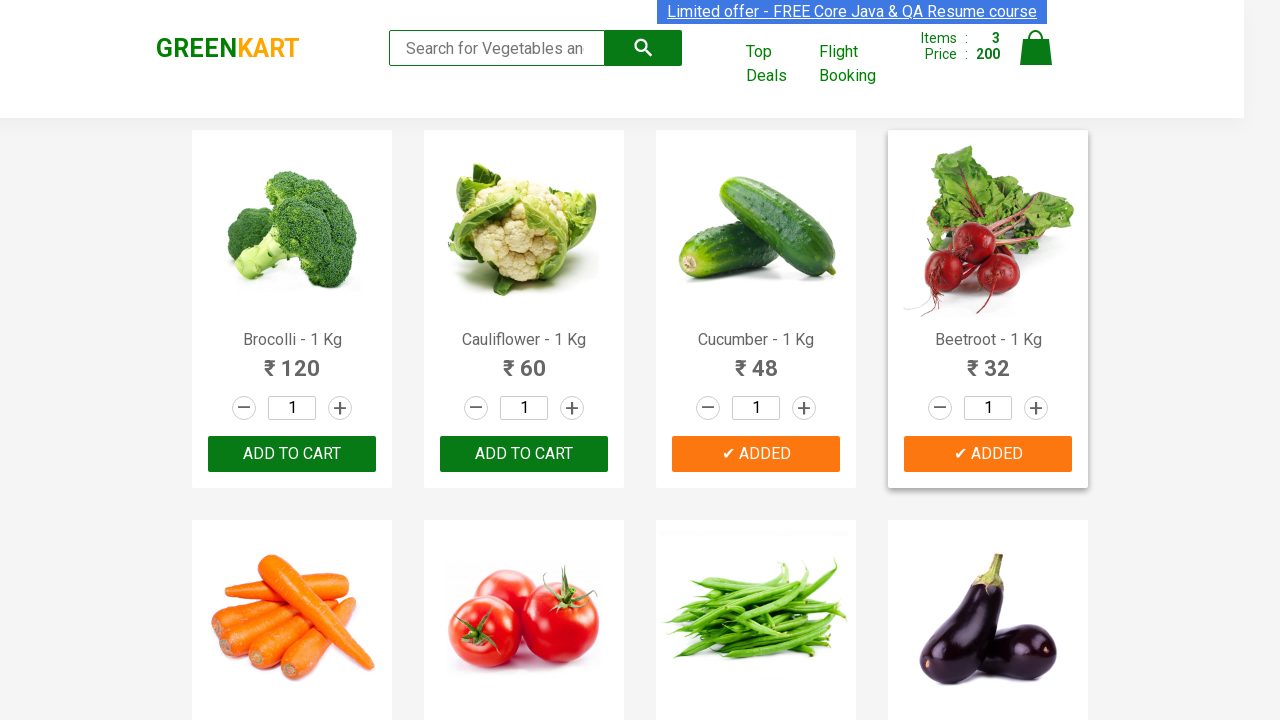